Tests CSS property changes on Gmail's "Forgot email?" button when it receives focus via keyboard navigation

Starting URL: https://www.gmail.com

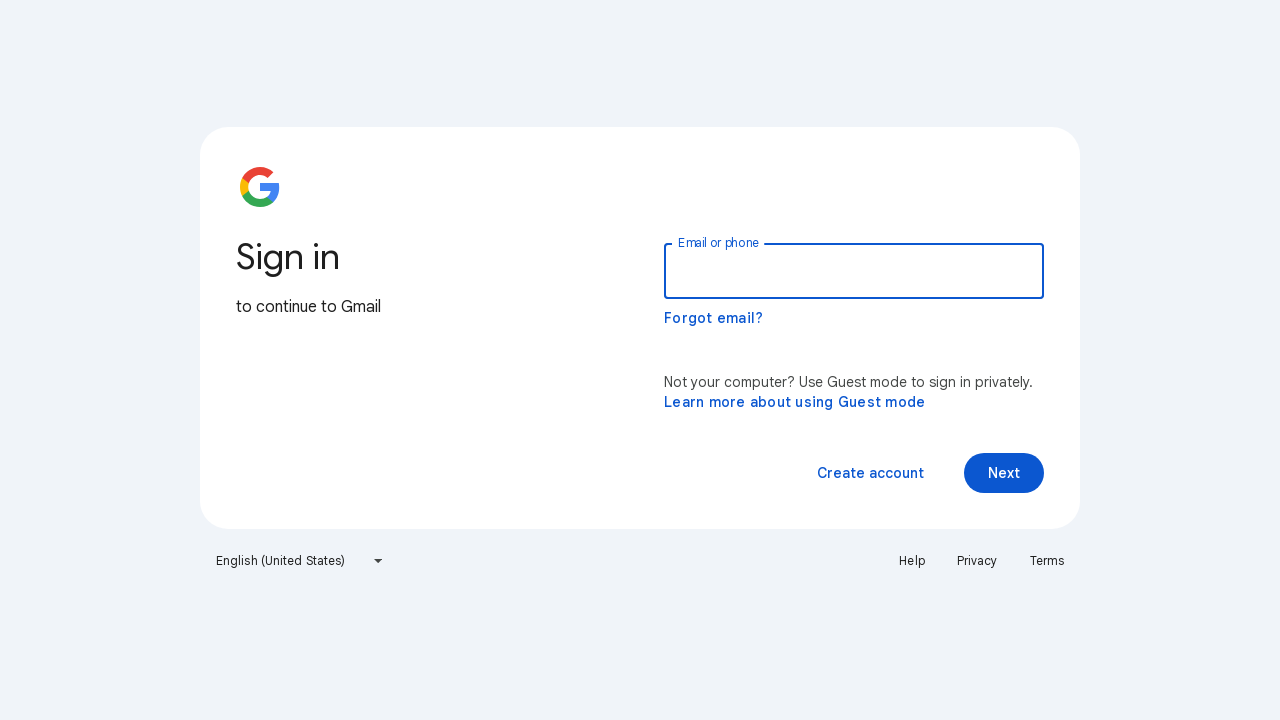

Located the 'Forgot email?' button
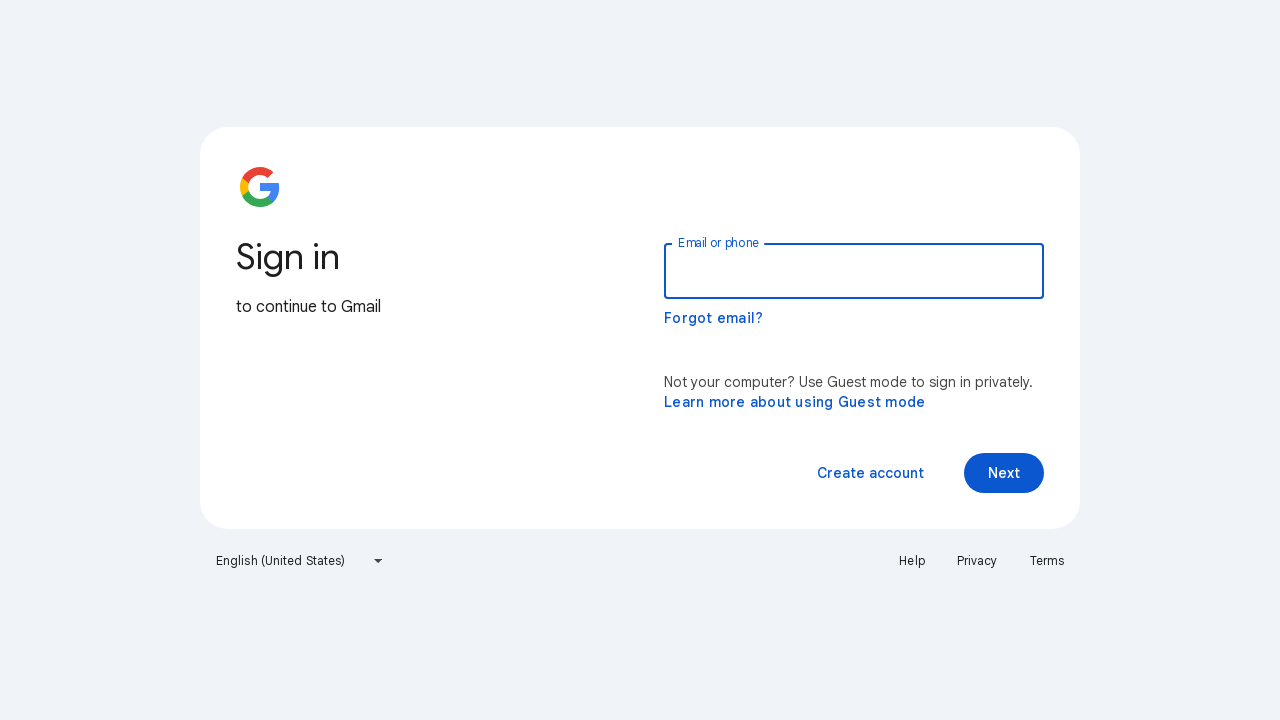

Retrieved initial color CSS property of 'Forgot email?' button
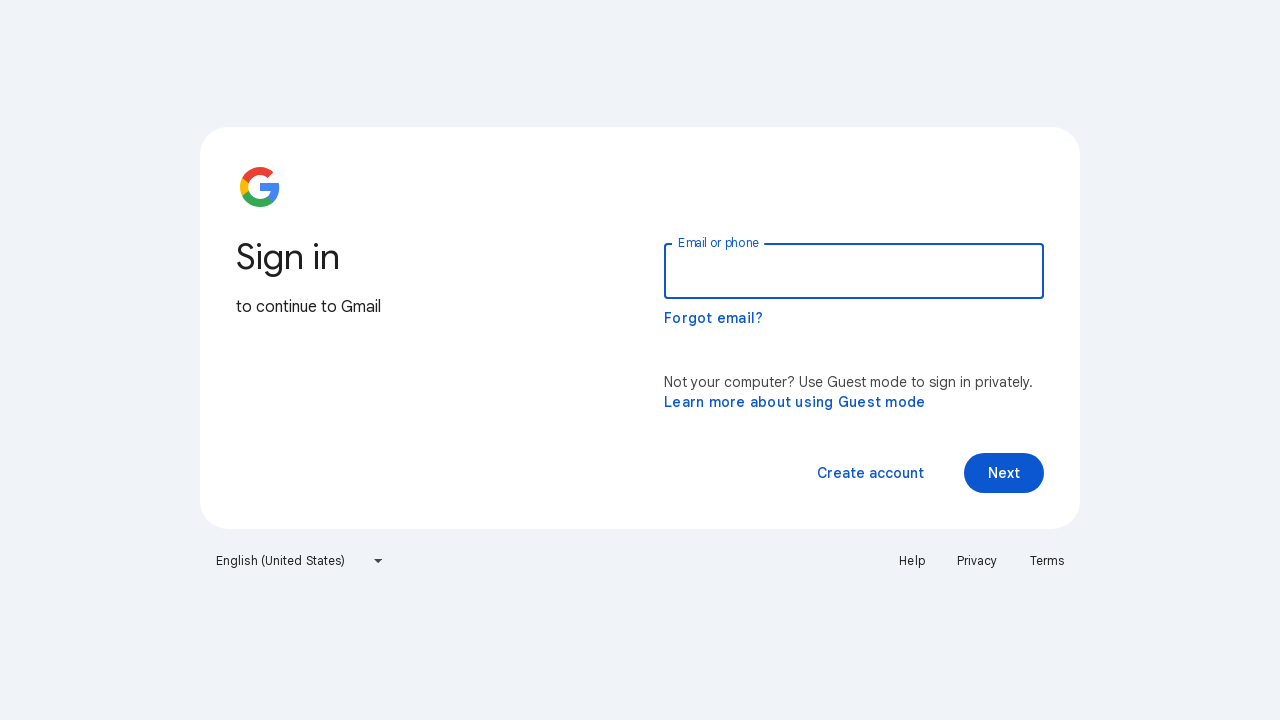

Retrieved initial background CSS property of 'Forgot email?' button
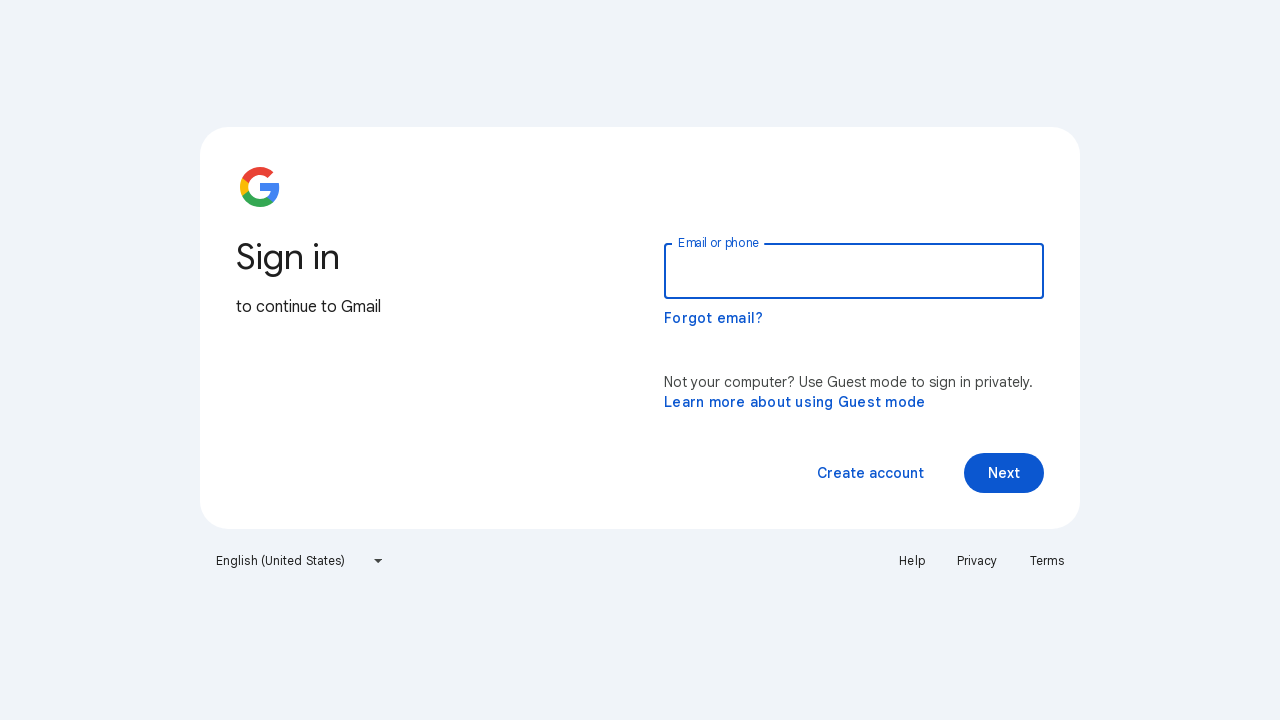

Pressed Tab key to navigate focus to 'Forgot email?' button via keyboard on input[name='identifier']
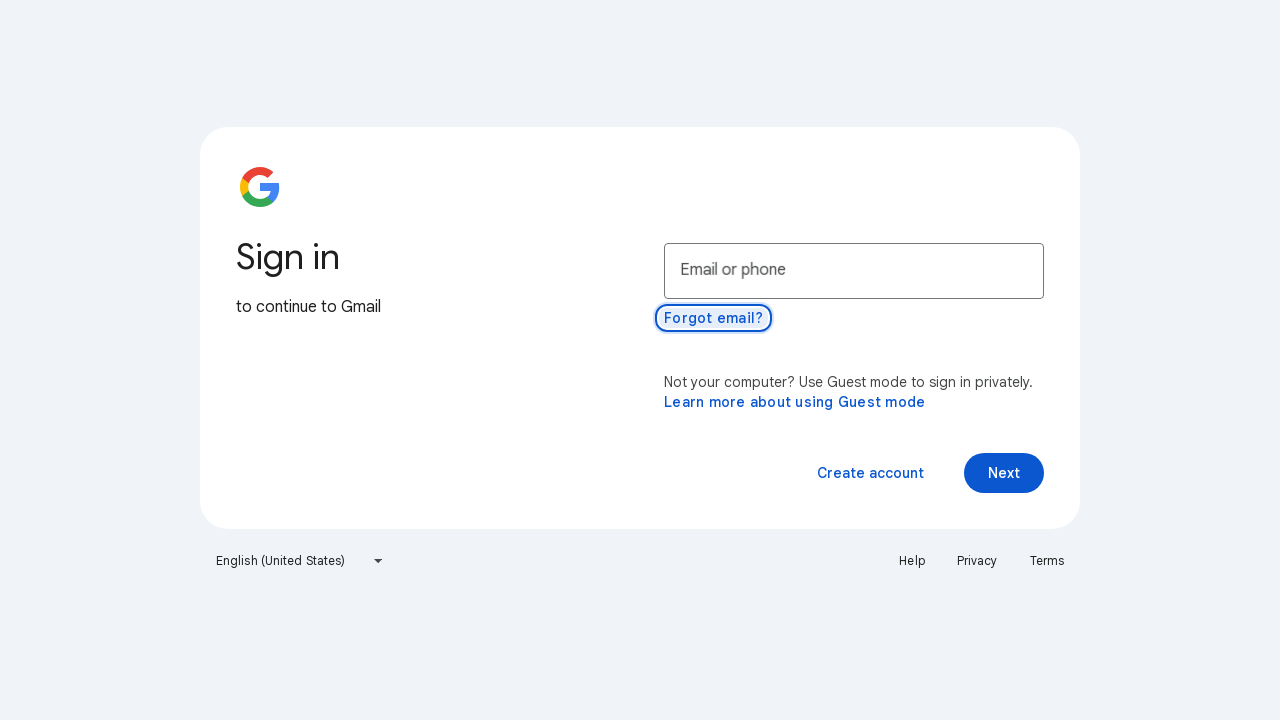

Retrieved focused color CSS property of 'Forgot email?' button after keyboard navigation
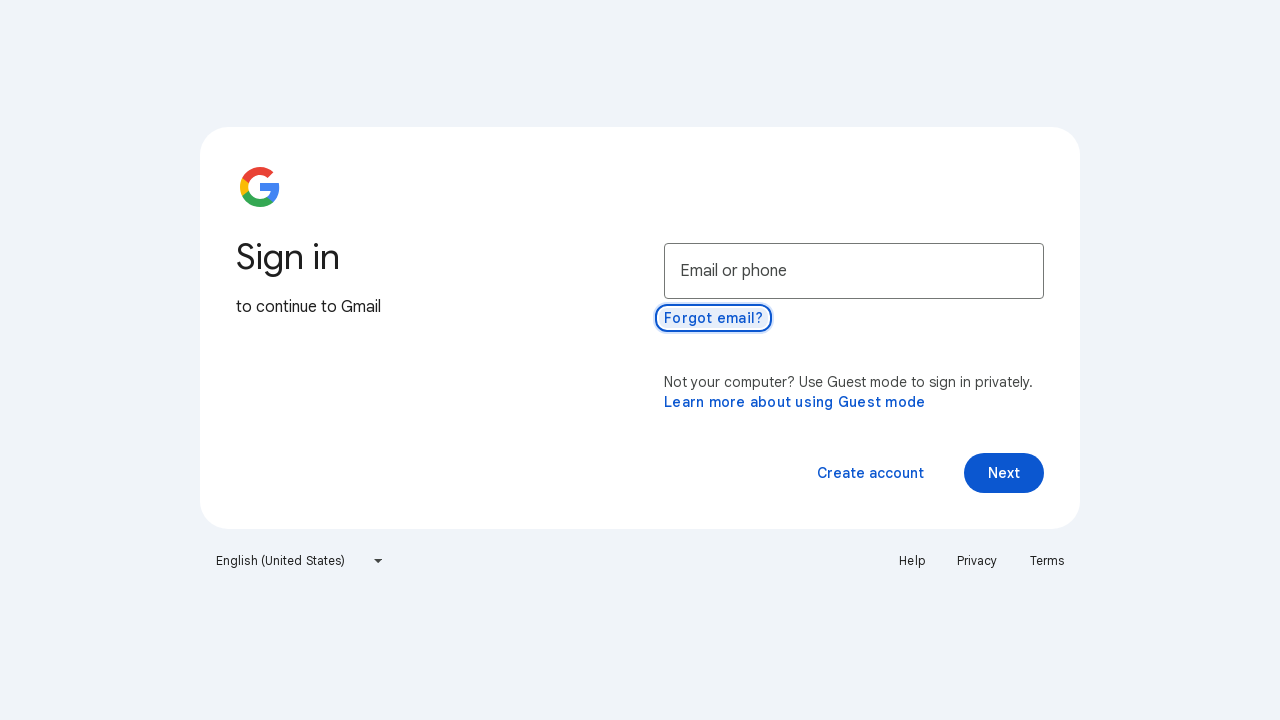

Retrieved focused background CSS property of 'Forgot email?' button after keyboard navigation
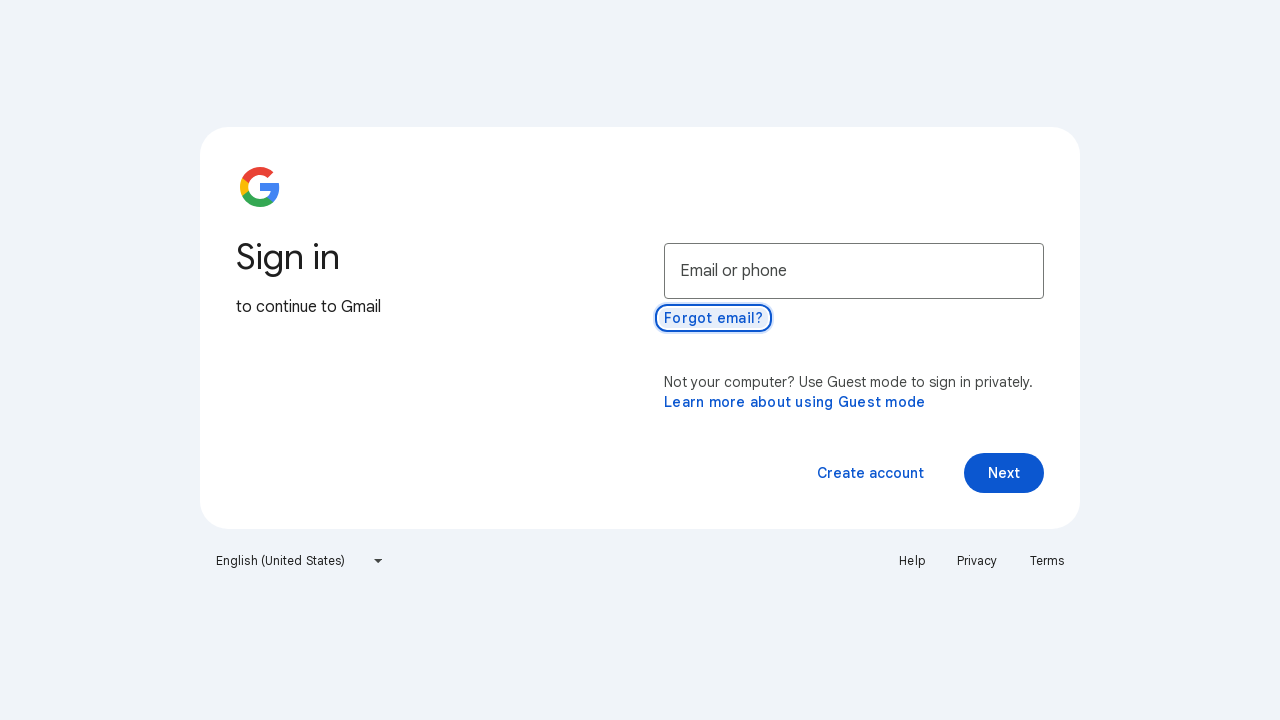

Retrieved ::after pseudo-element color property of focused 'Forgot email?' button
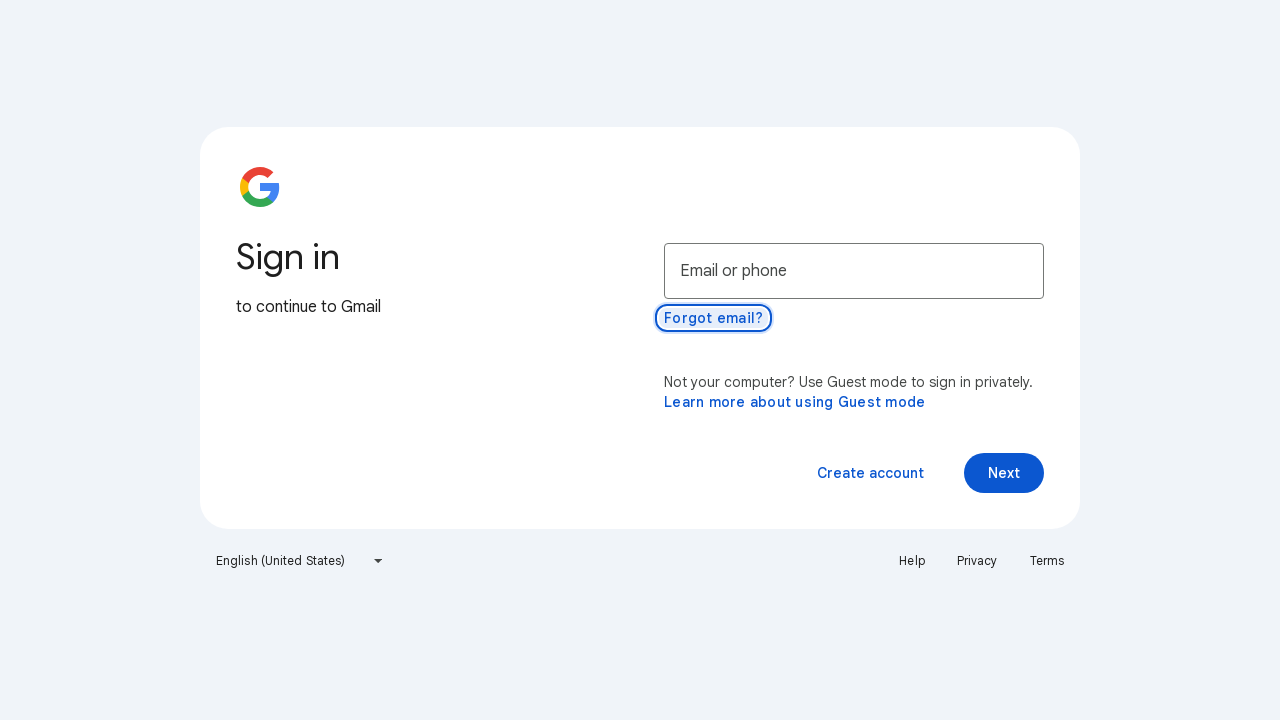

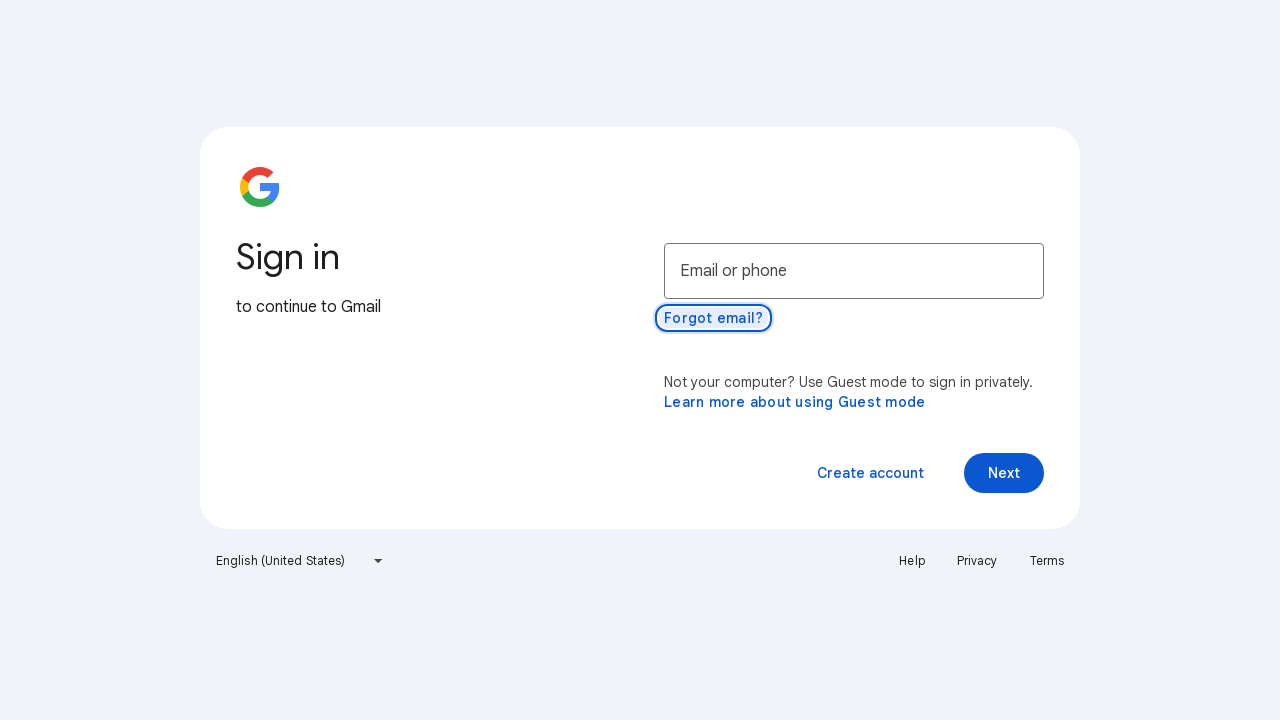